Types an email address into an action email input field and verifies the value was entered correctly

Starting URL: https://example.cypress.io/commands/actions

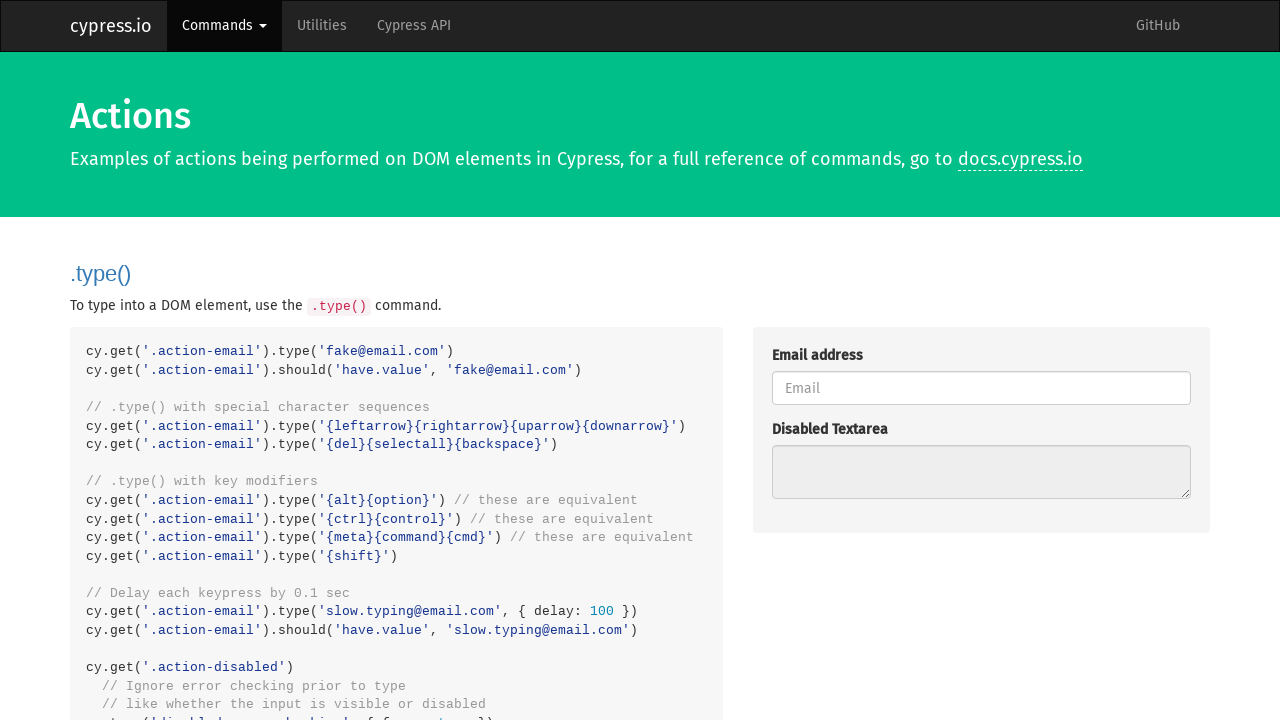

Typed 'fake@email.com' into the action email input field on .action-email
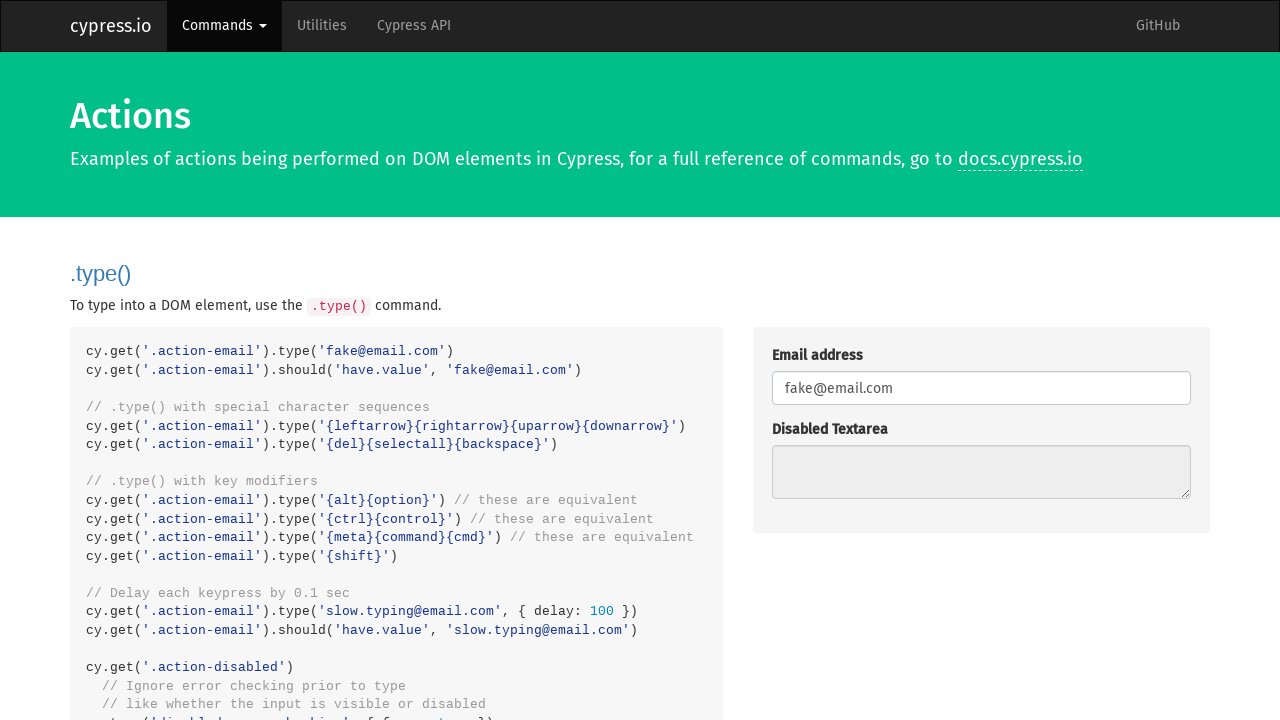

Verified that the email address 'fake@email.com' was correctly entered into the action email input field
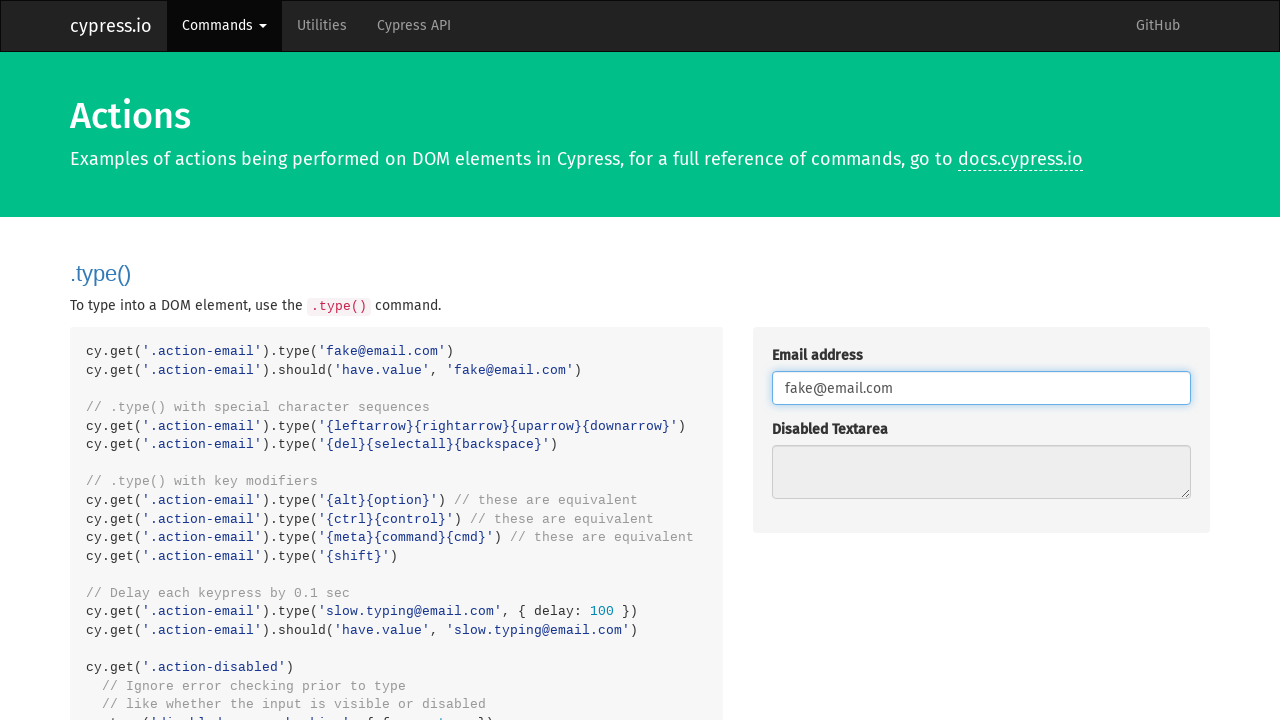

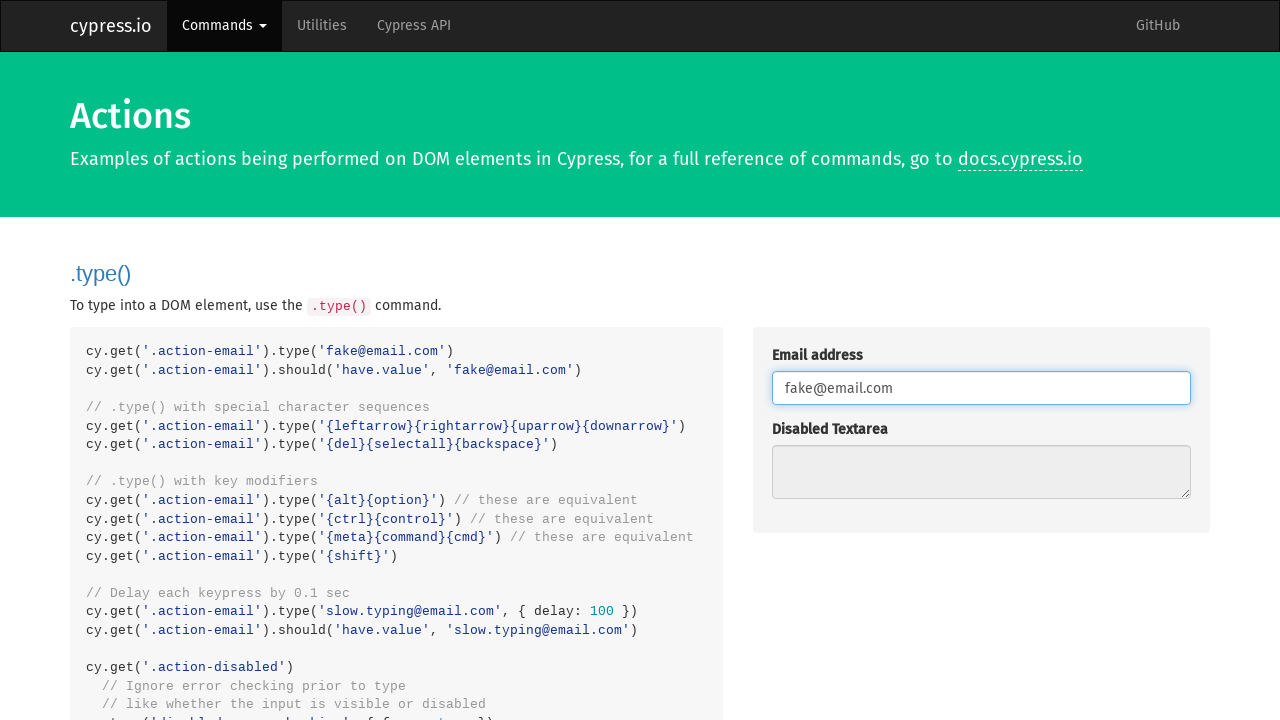